Tests dropdown handling by navigating to a test automation practice page and selecting specific color options (white, red, green) from a dropdown menu

Starting URL: https://testautomationpractice.blogspot.com/

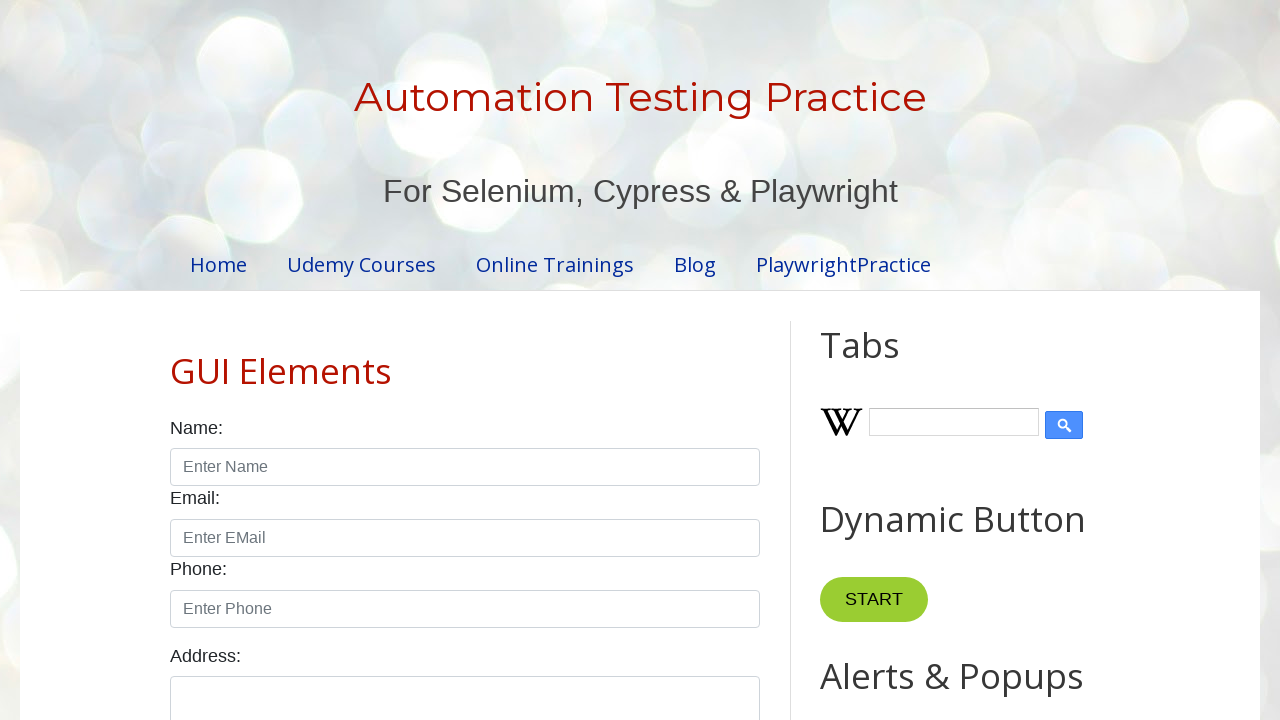

Navigated to test automation practice page
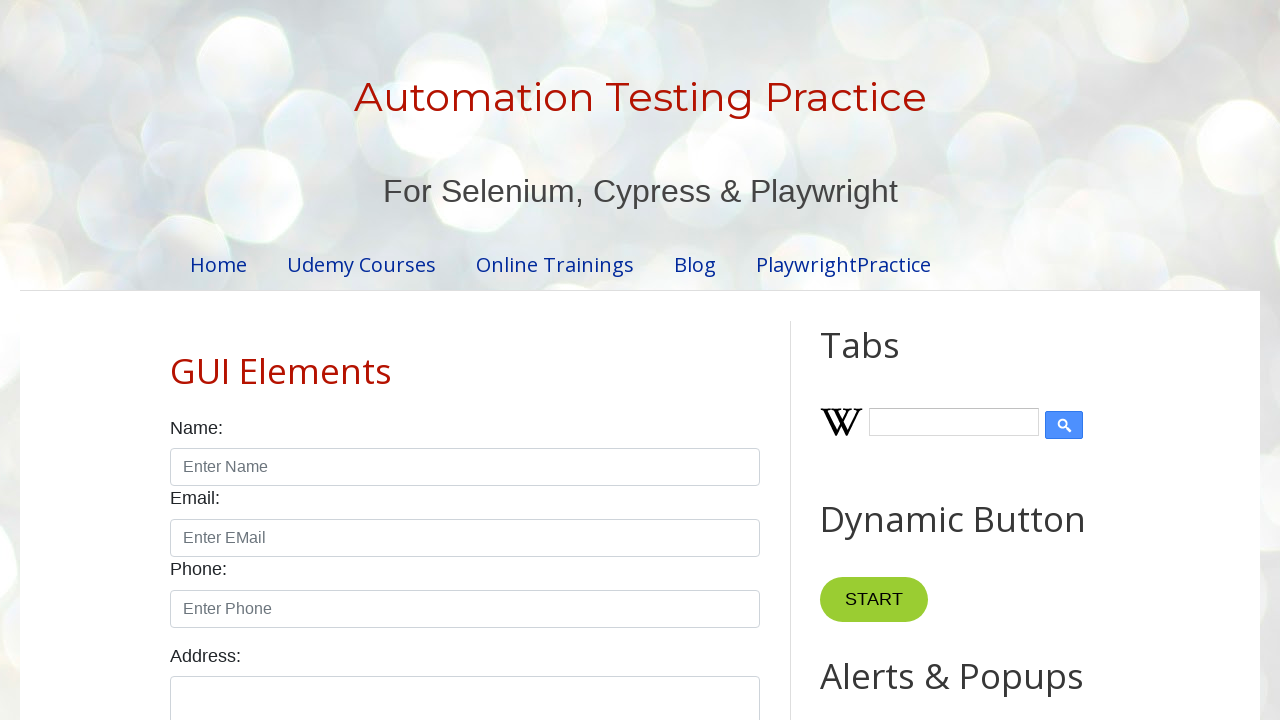

Colors dropdown became visible
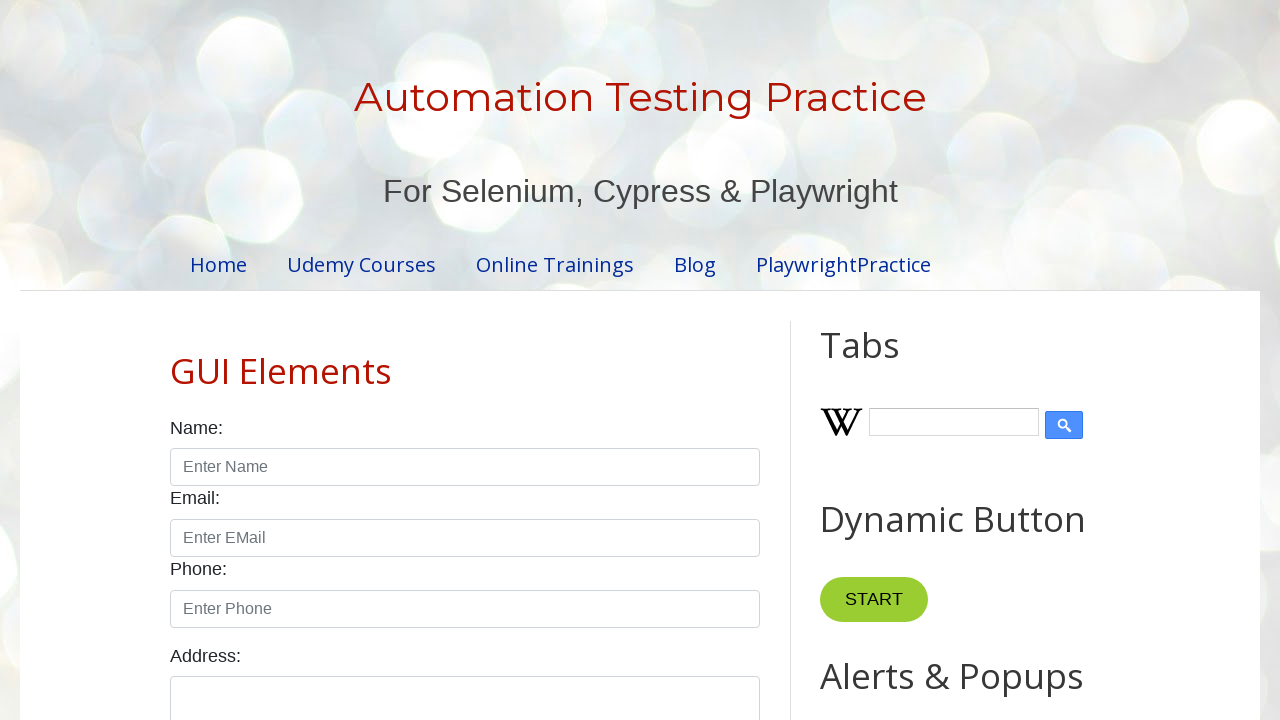

Selected 'White' from colors dropdown on #colors
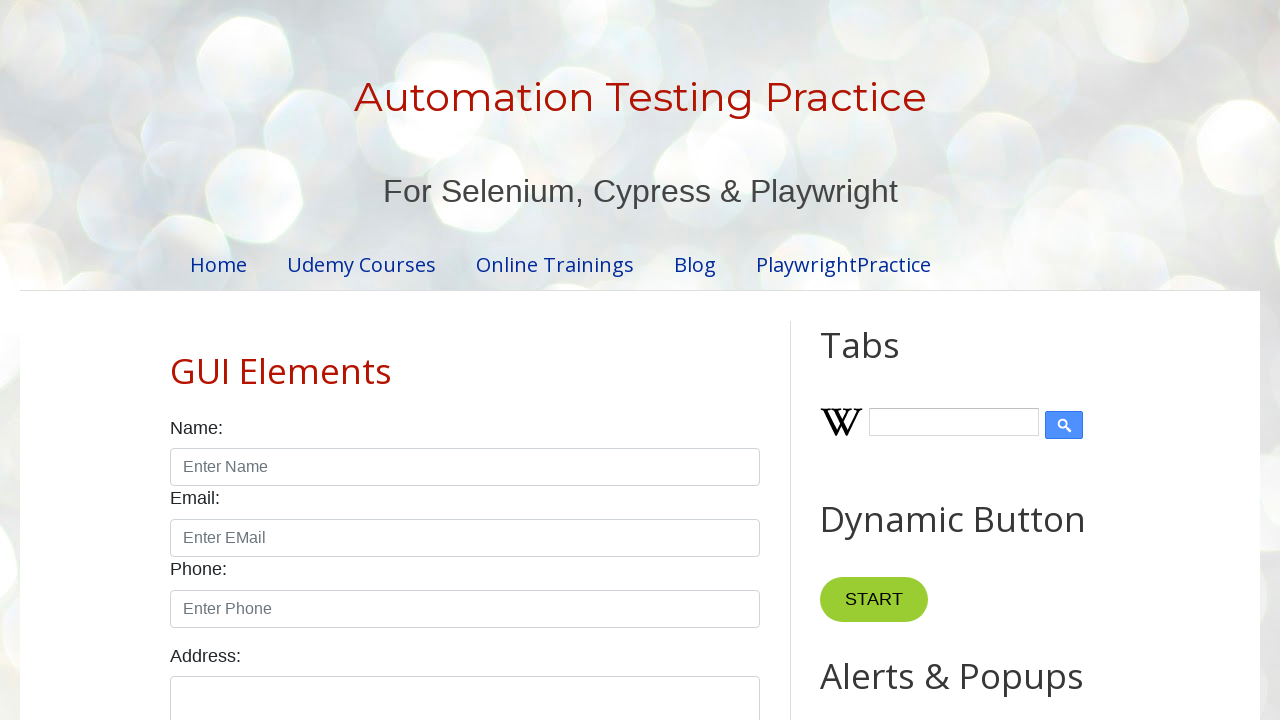

Selected 'Red' from colors dropdown on #colors
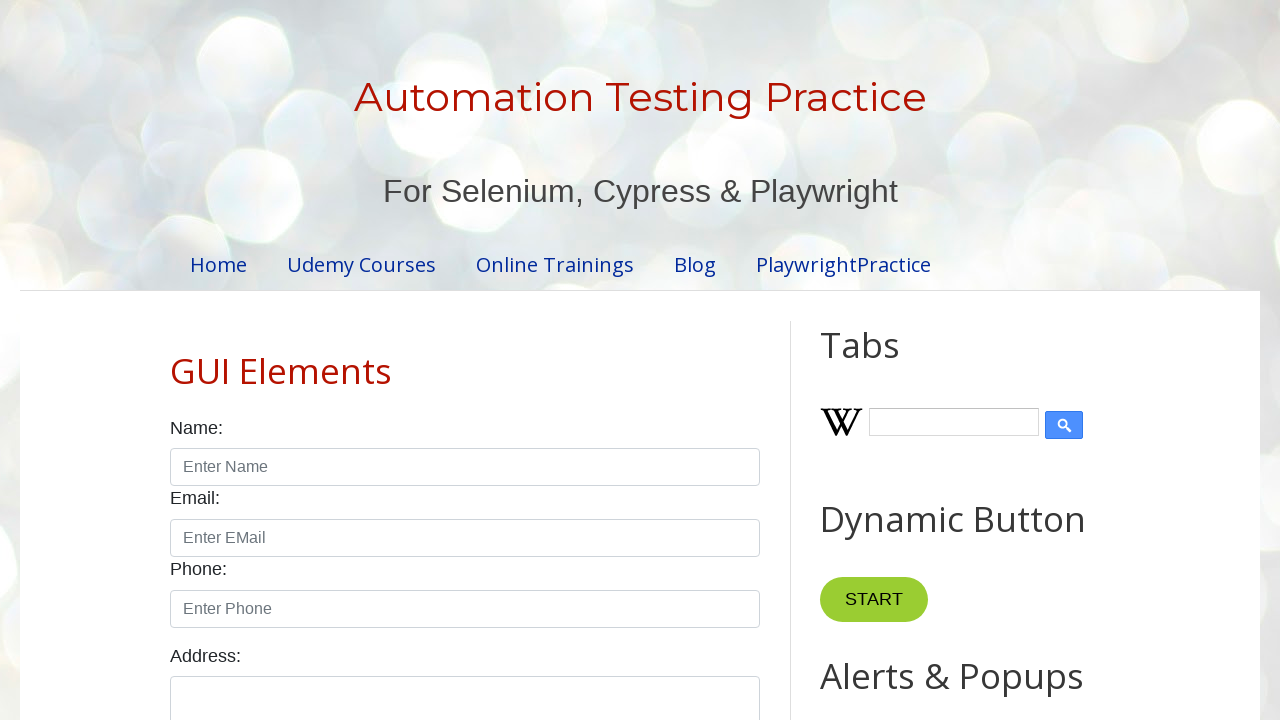

Selected 'Green' from colors dropdown on #colors
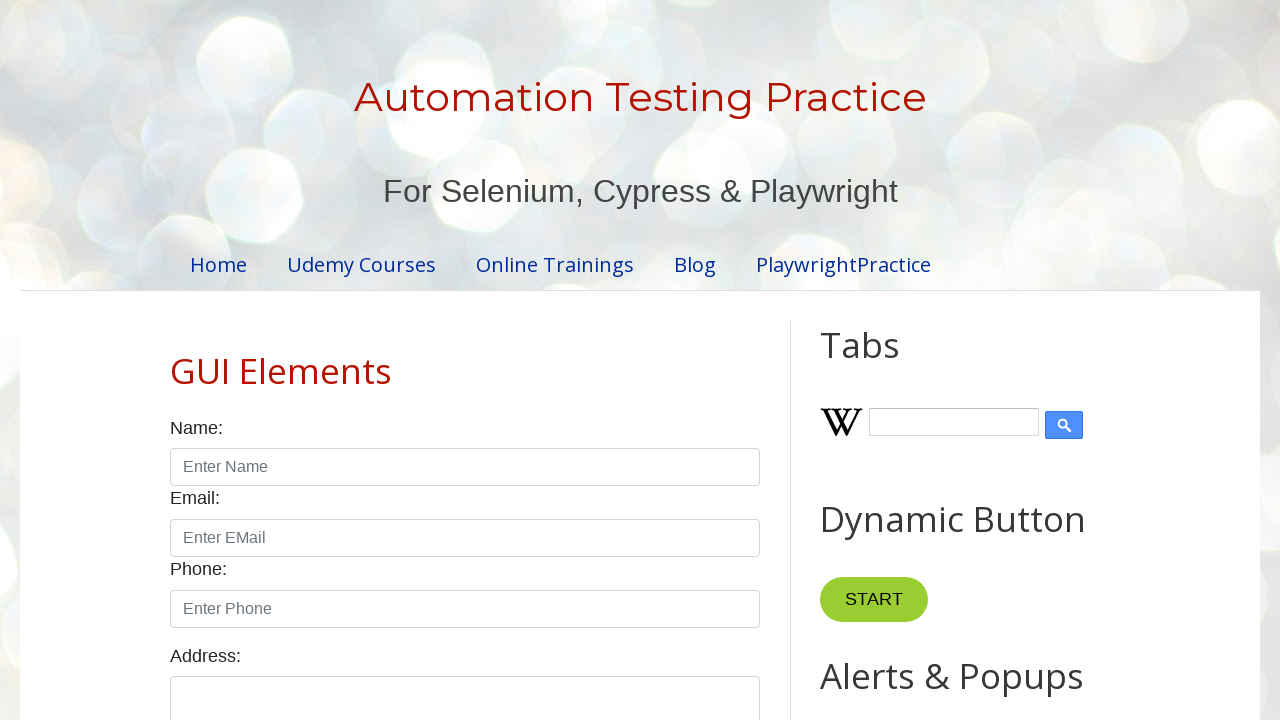

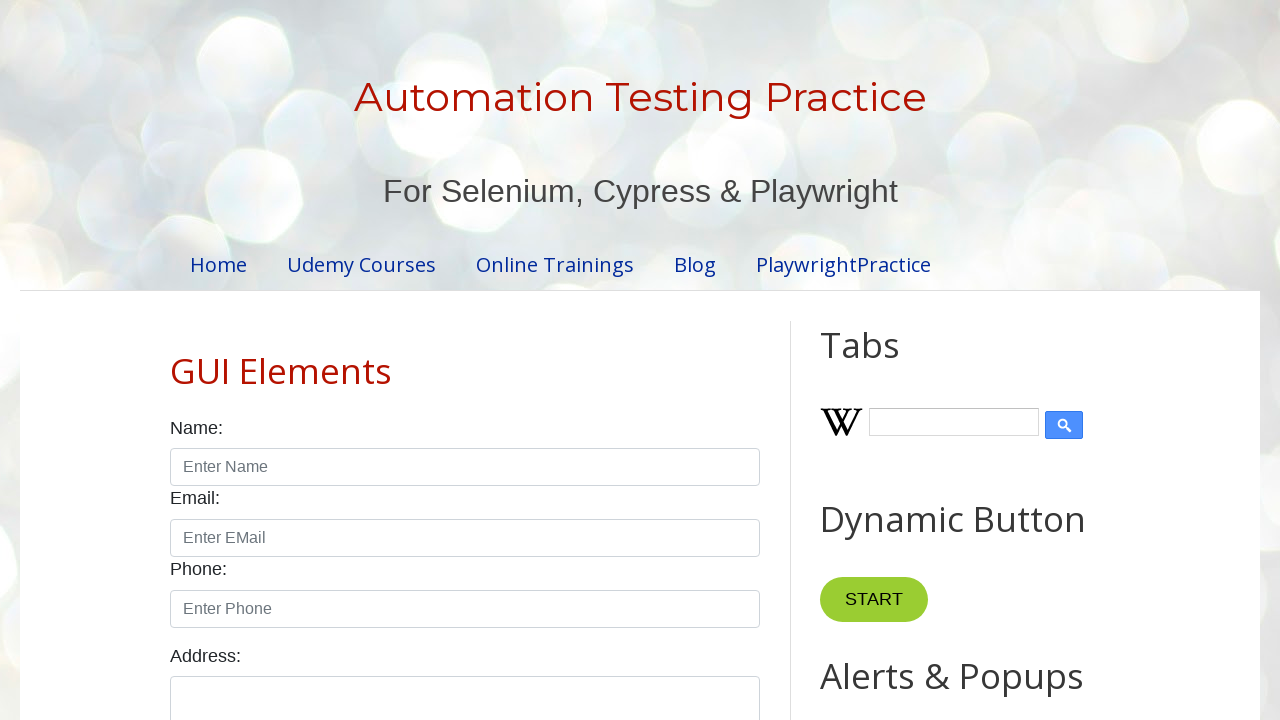